Tests state dropdown selection by selecting Illinois, Virginia, and California using different selection methods (visible text, value, index) and verifies the final selection

Starting URL: https://practice.cydeo.com/dropdown

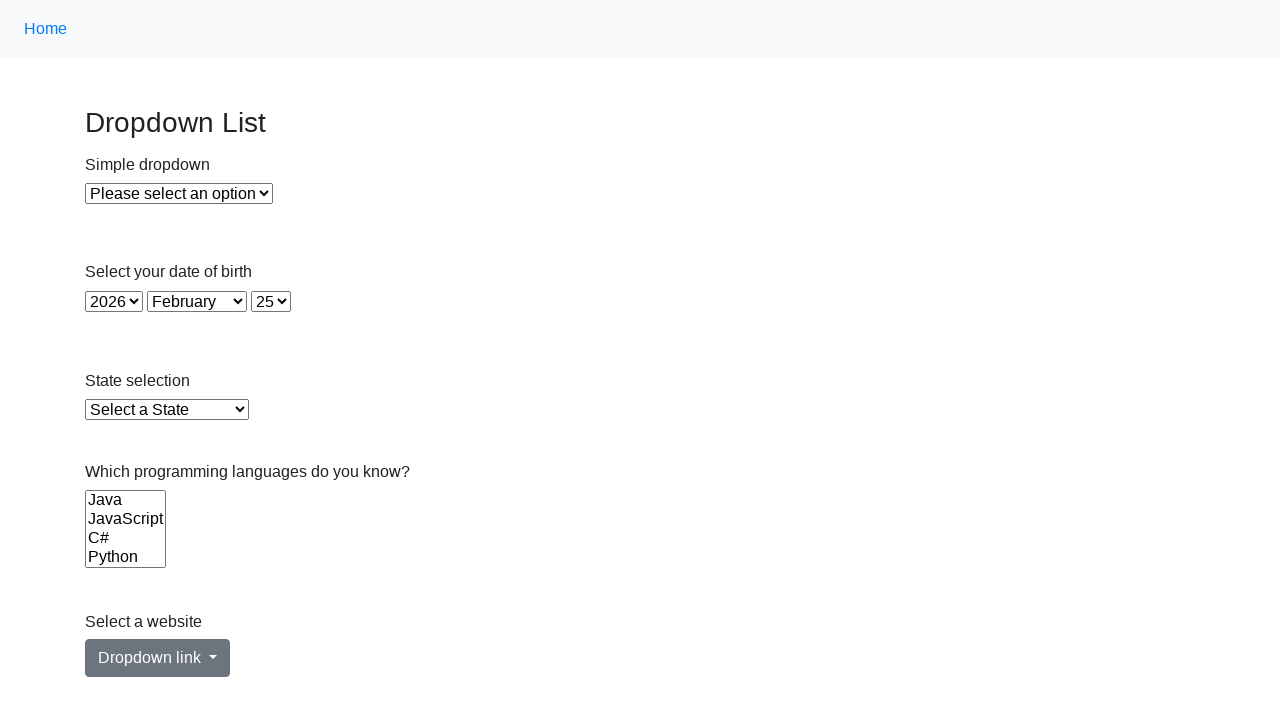

Located the state dropdown element
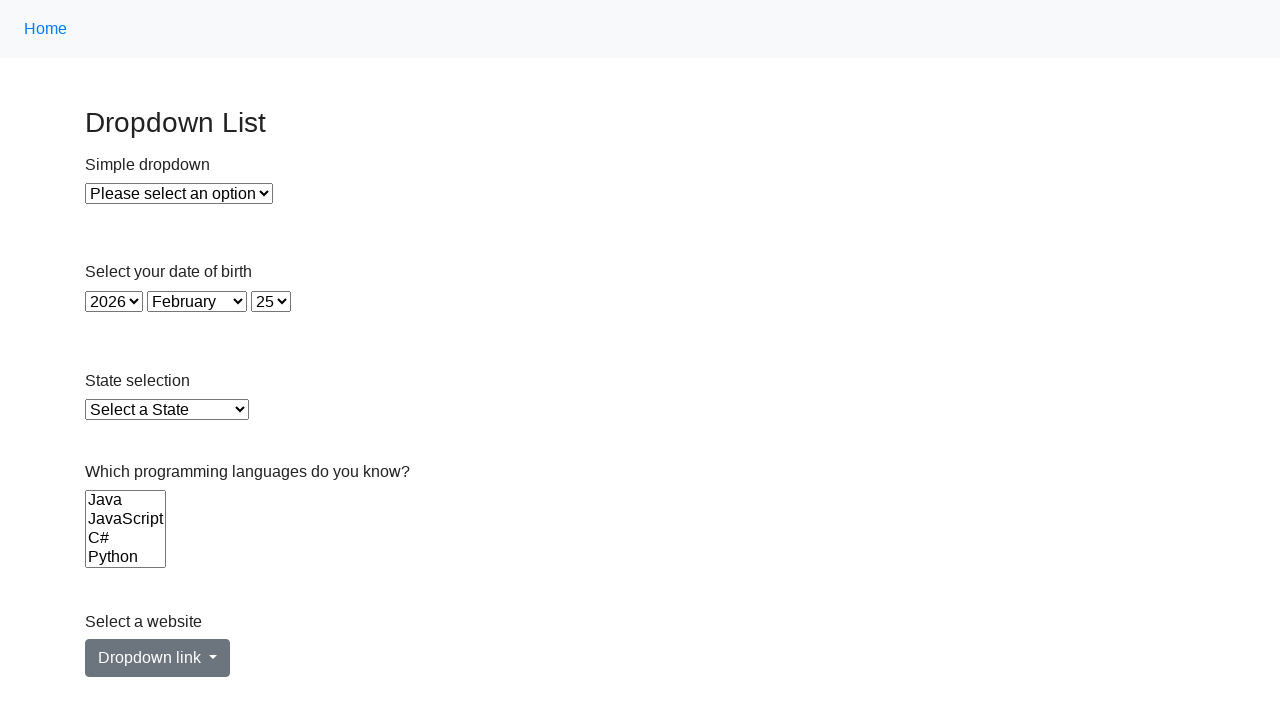

Selected Illinois from dropdown using visible text on select#state
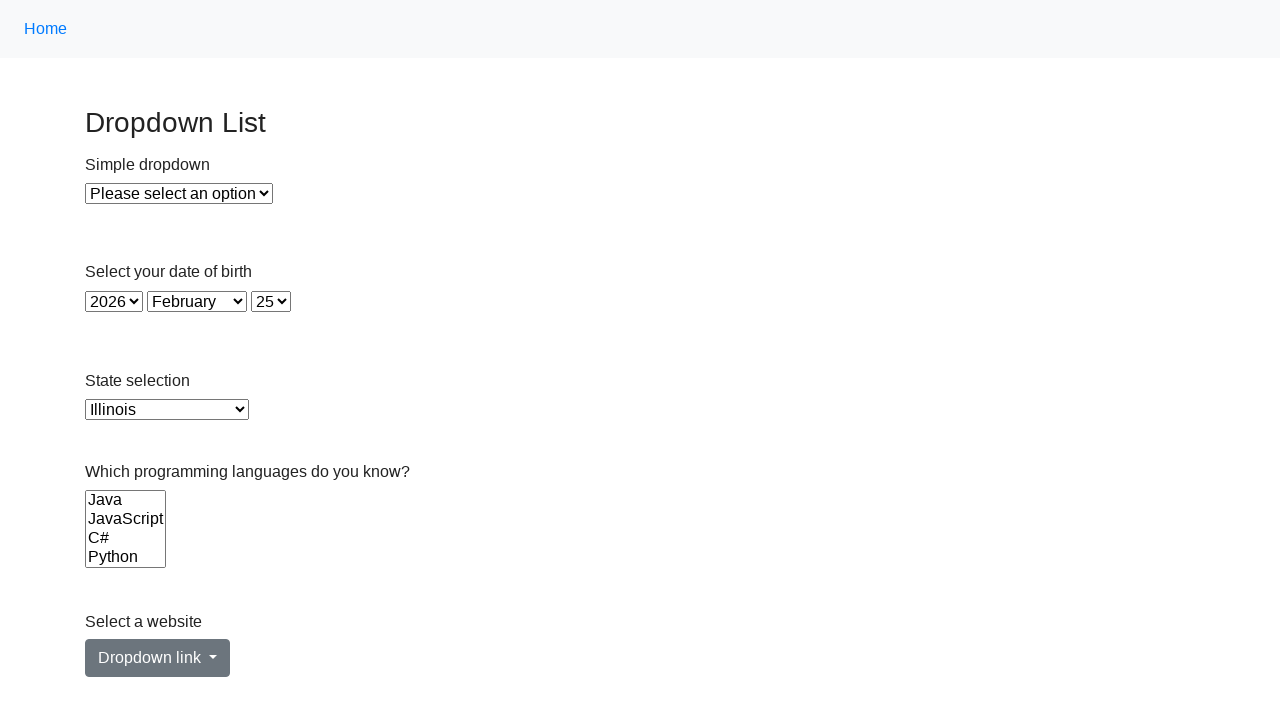

Selected Virginia from dropdown using value 'VA' on select#state
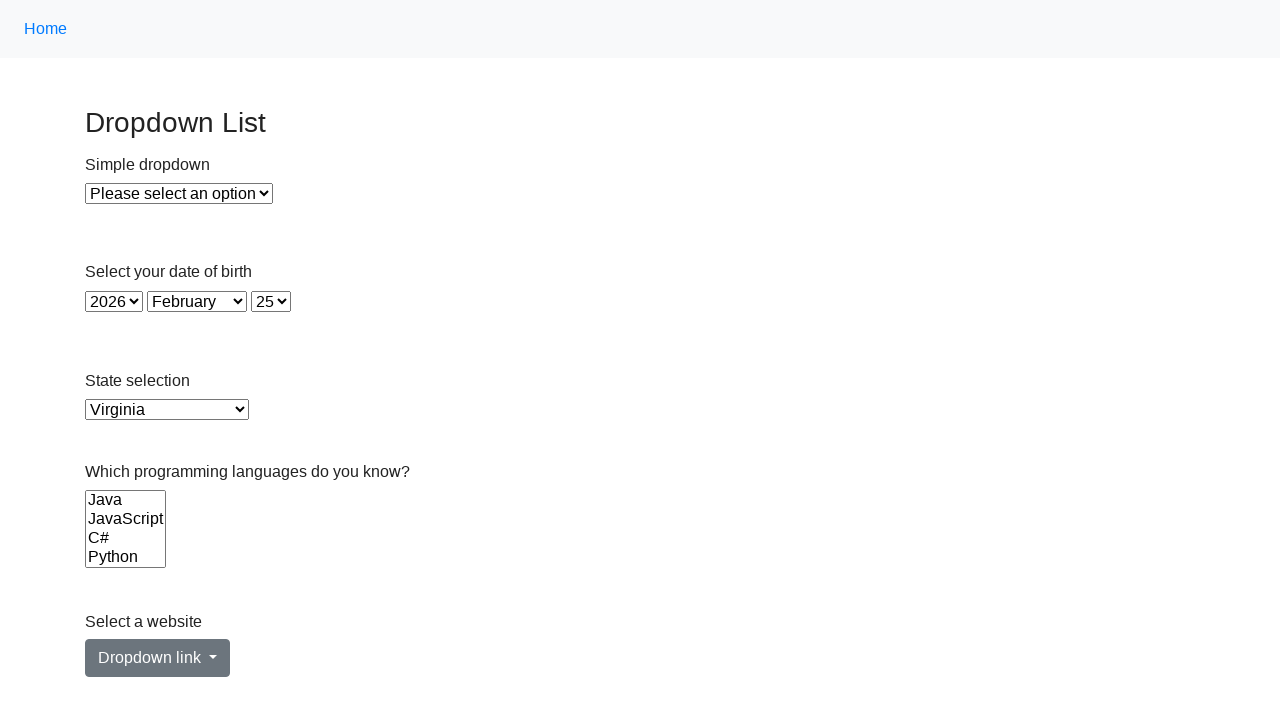

Selected California from dropdown using visible text on select#state
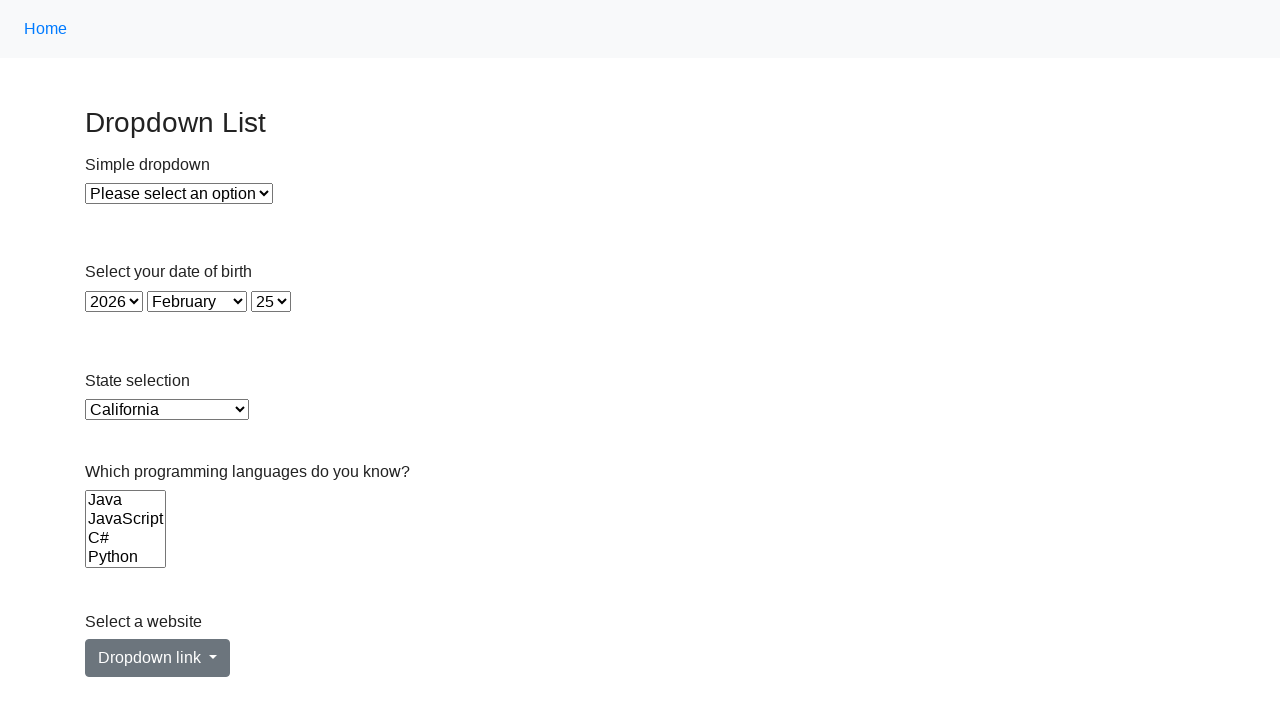

Retrieved the currently selected option text
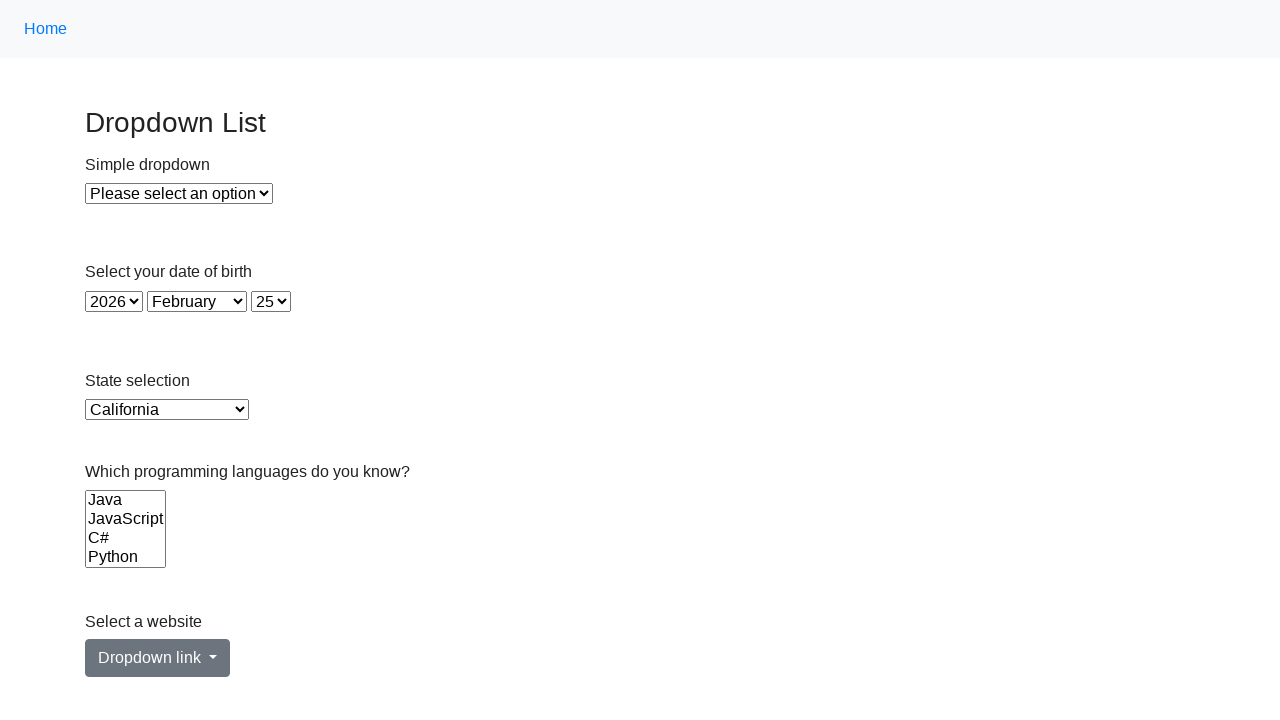

Verified that California is the selected option
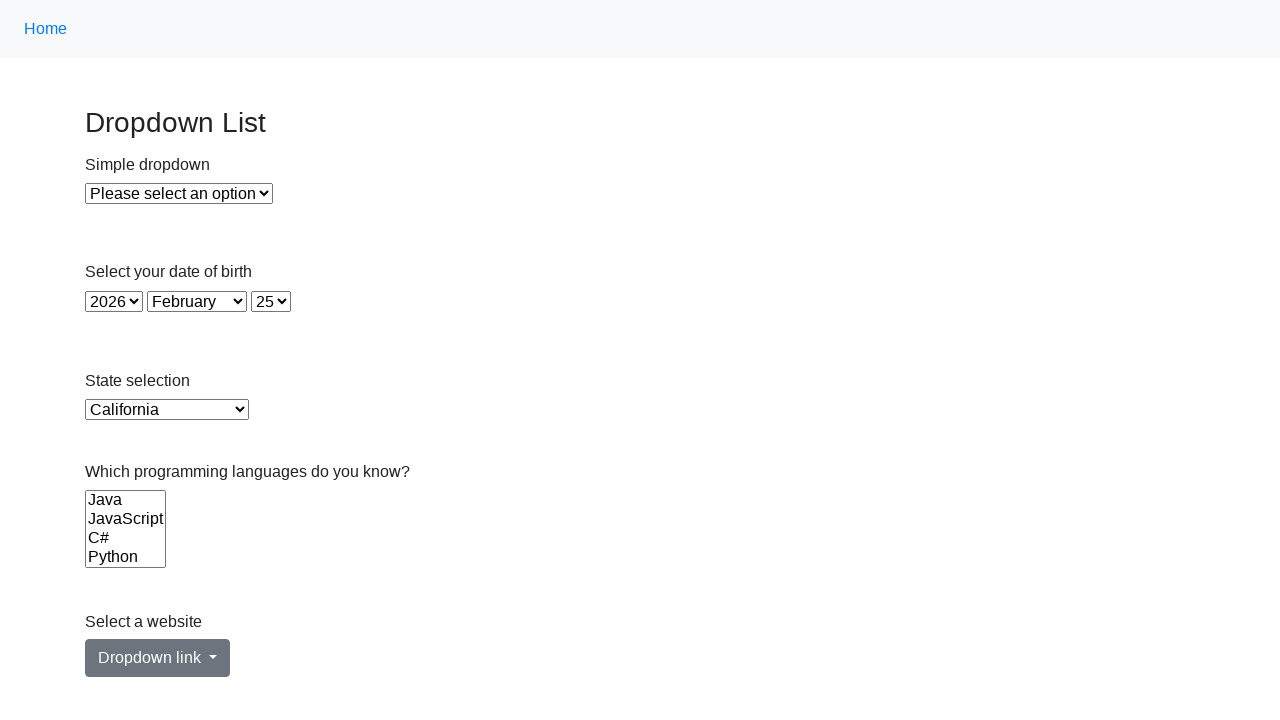

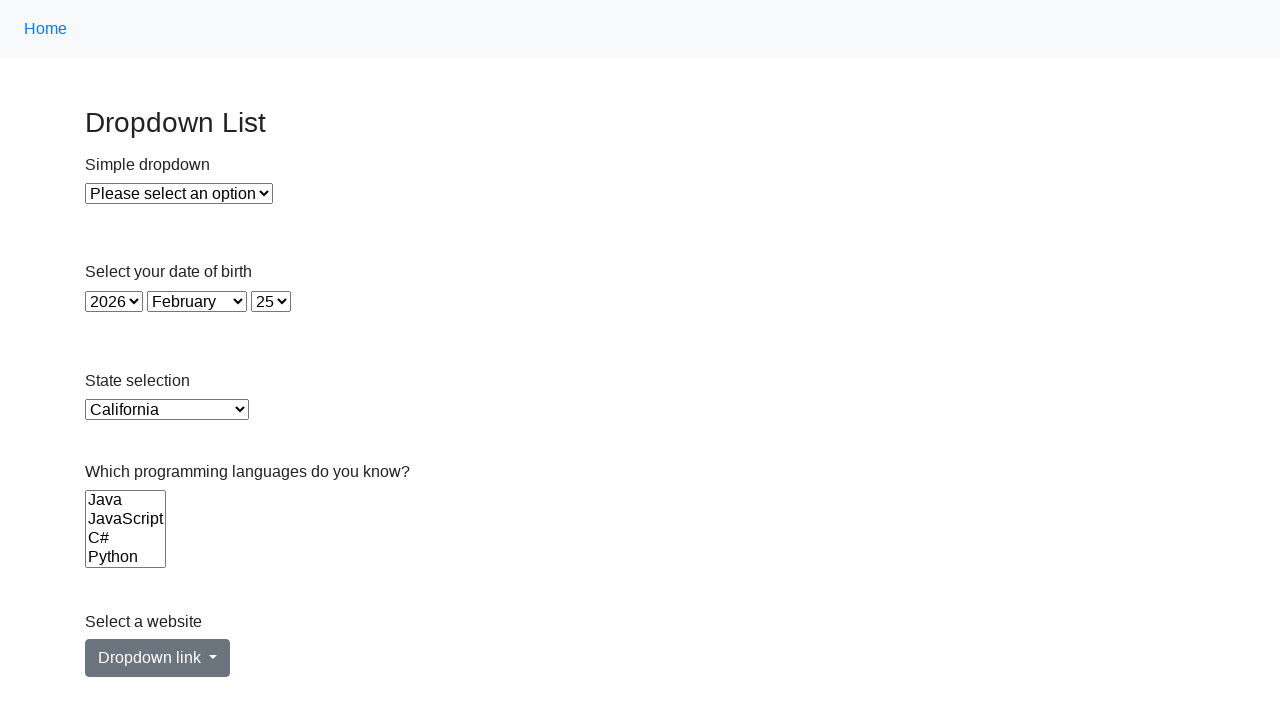